Tests username field validation by entering lowercase, uppercase, special characters and numbers with length less than 50.

Starting URL: https://buggy.justtestit.org/register

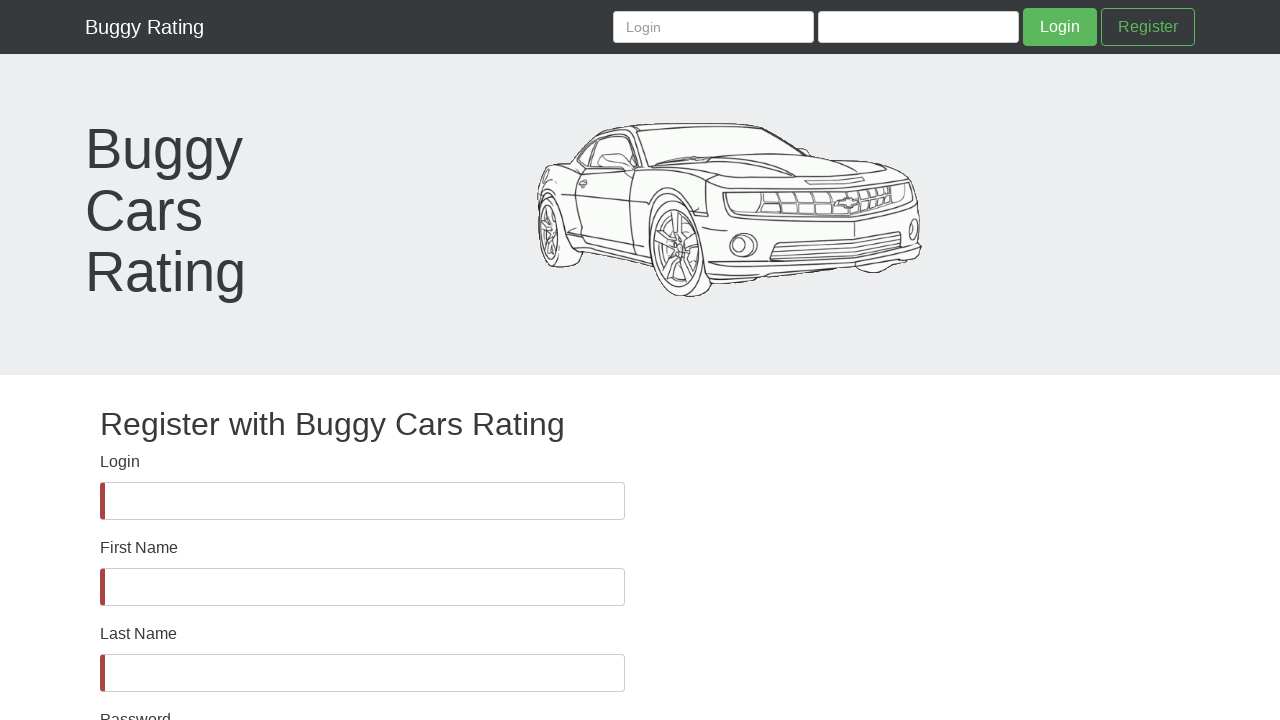

Username field is visible on registration page
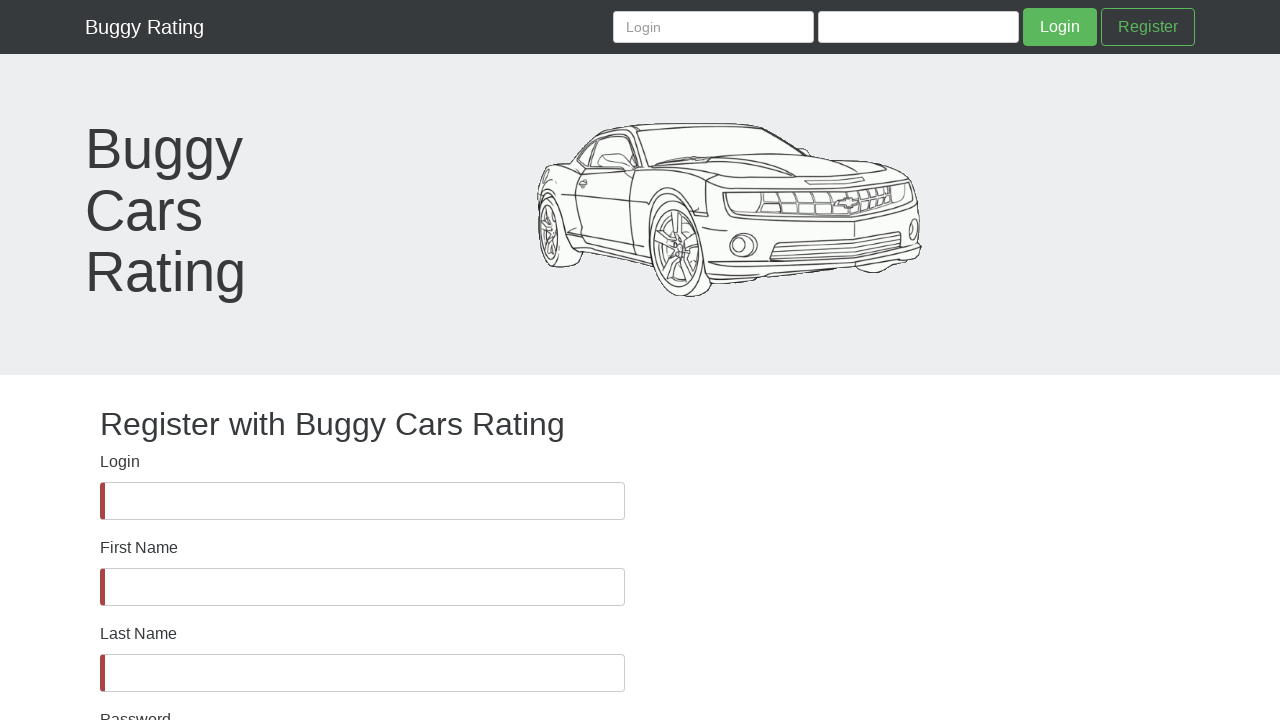

Filled username field with mixed case, special characters, and numbers (length < 50): 'jijrrjfjfHDBIEDHUIE@#$%^&234' on #username
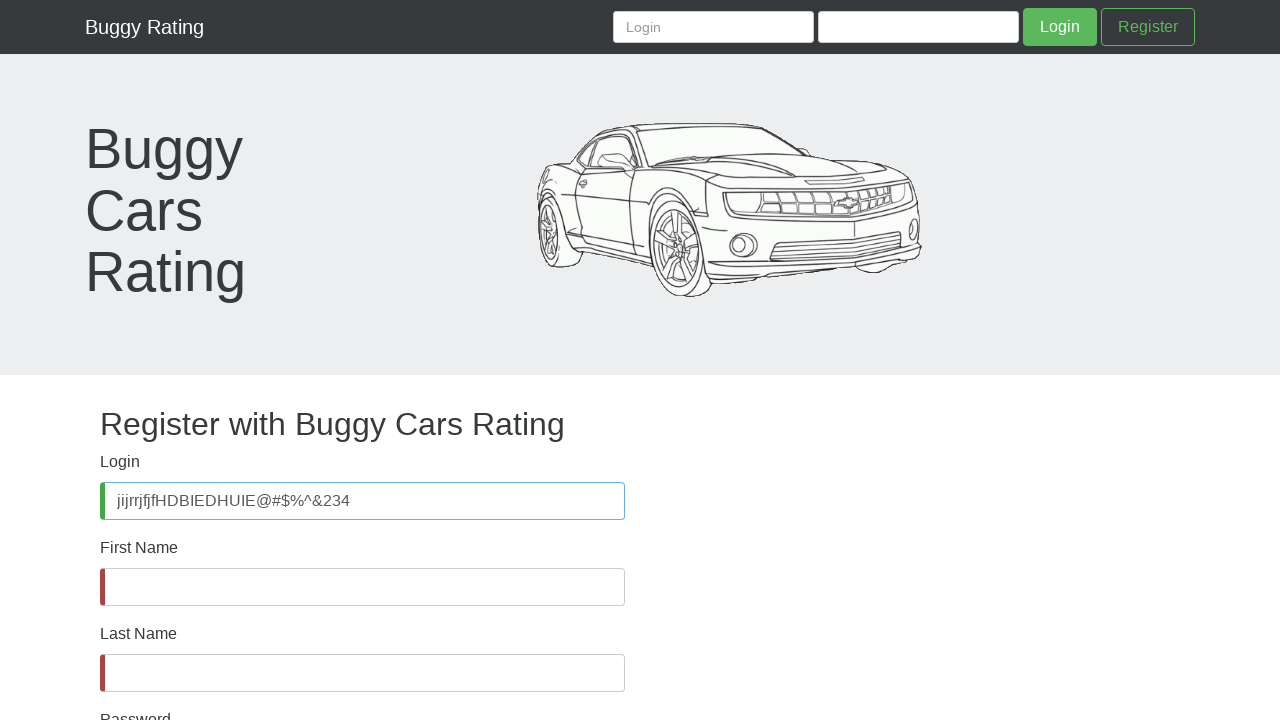

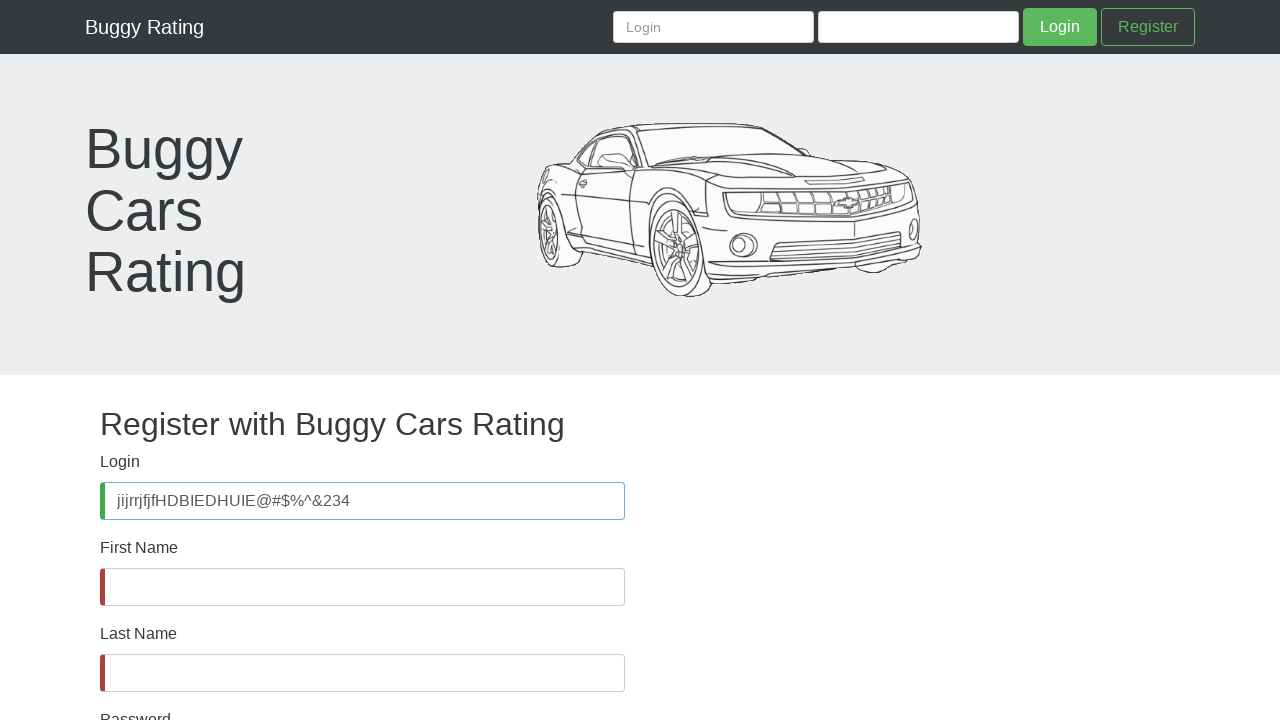